Tests interaction with dynamic button properties on a demo QA site by clicking on a button that changes color

Starting URL: https://demoqa.com/dynamic-properties

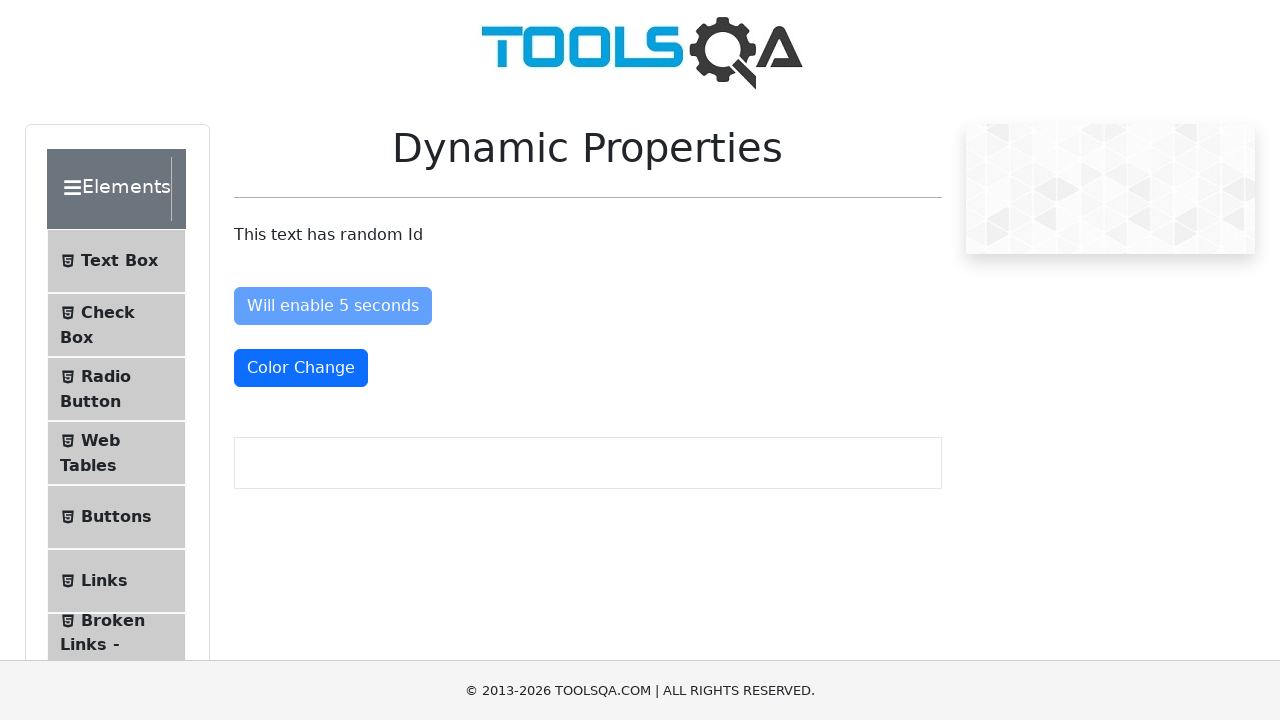

Clicked the color change button on dynamic properties page at (301, 368) on button#colorChange
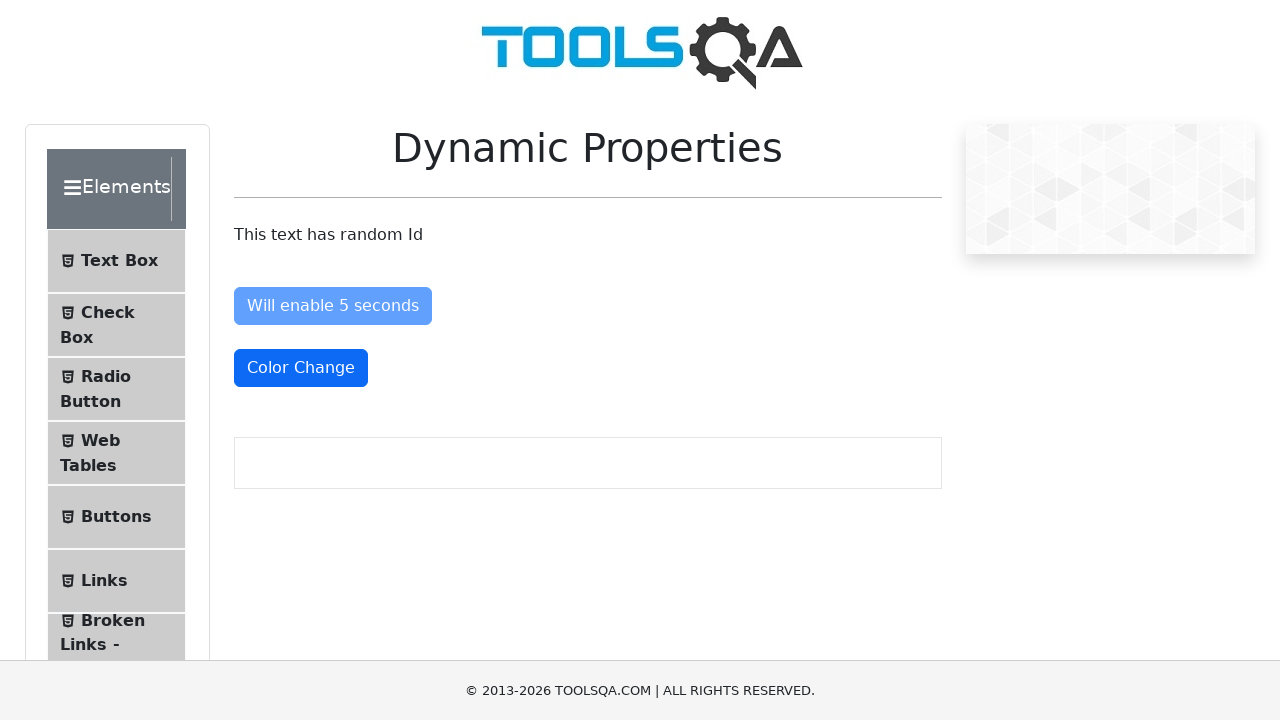

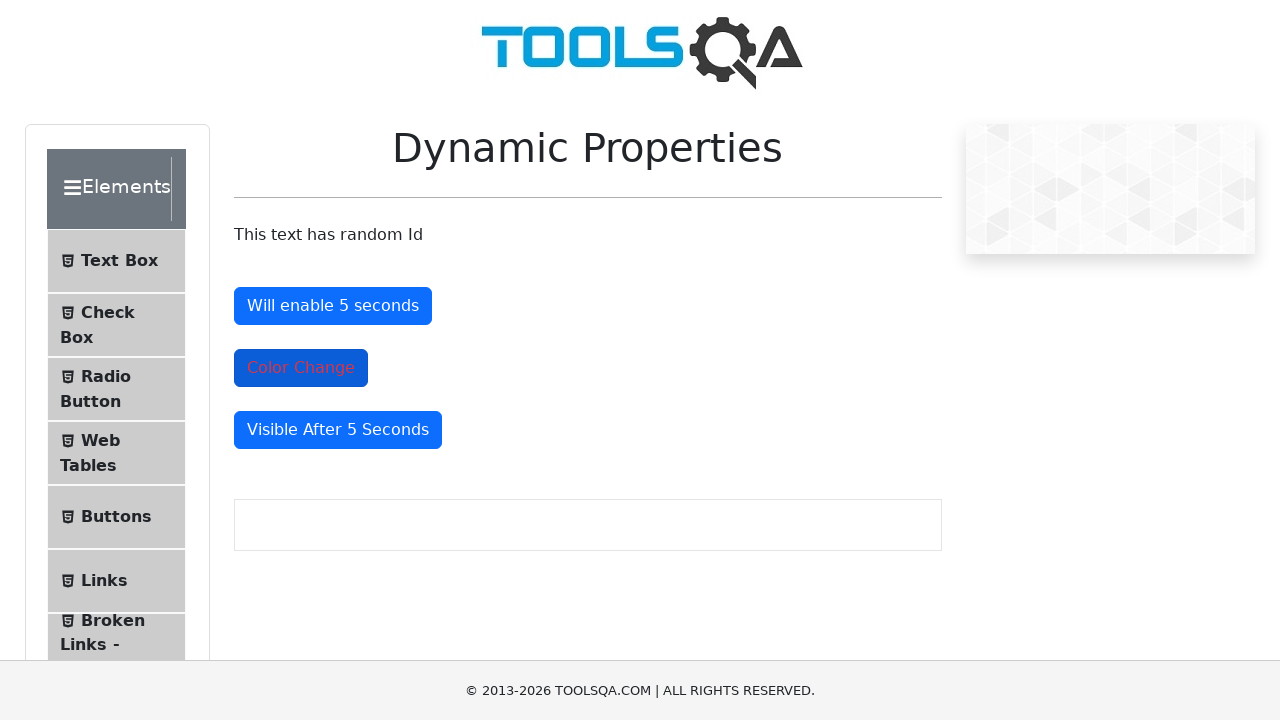